Tests autocomplete functionality by typing partial text and navigating through suggestions with arrow keys until finding the desired country

Starting URL: http://qaclickacademy.com/practice.php

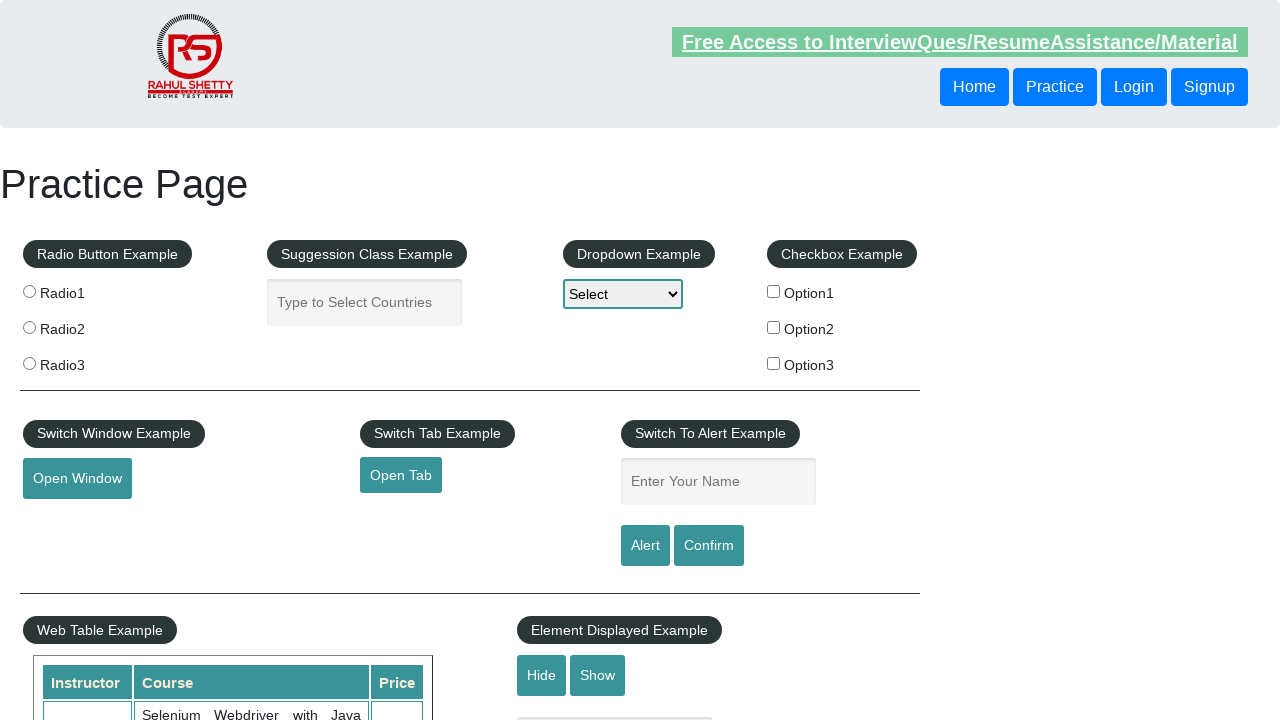

Filled autocomplete field with 'Ind' on #autocomplete
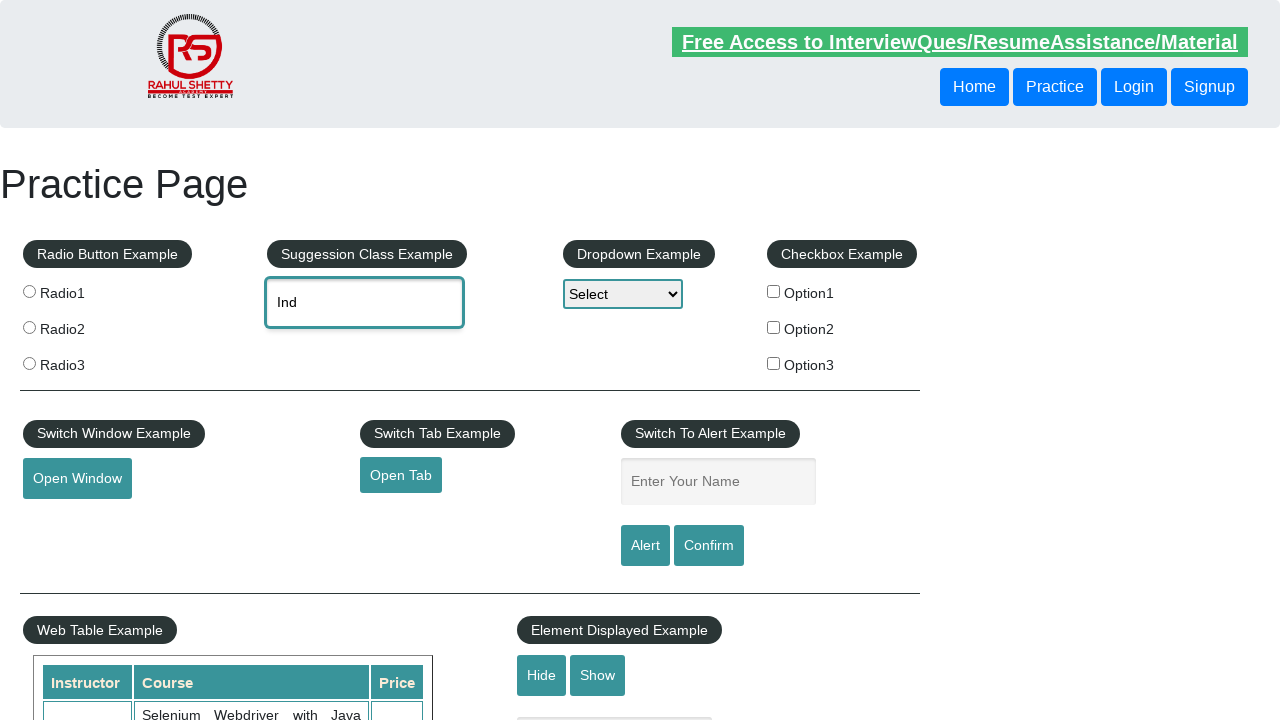

Pressed ArrowDown to start navigating autocomplete suggestions on #autocomplete
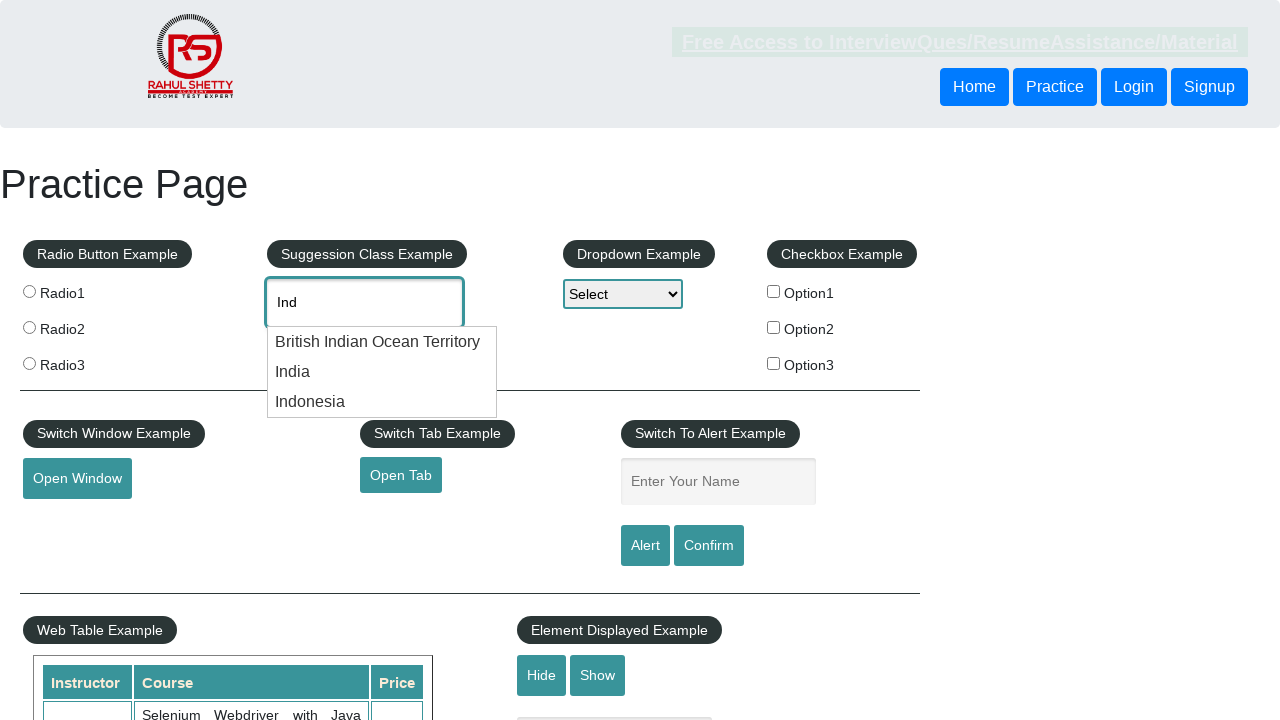

Retrieved current autocomplete value: 'Ind'
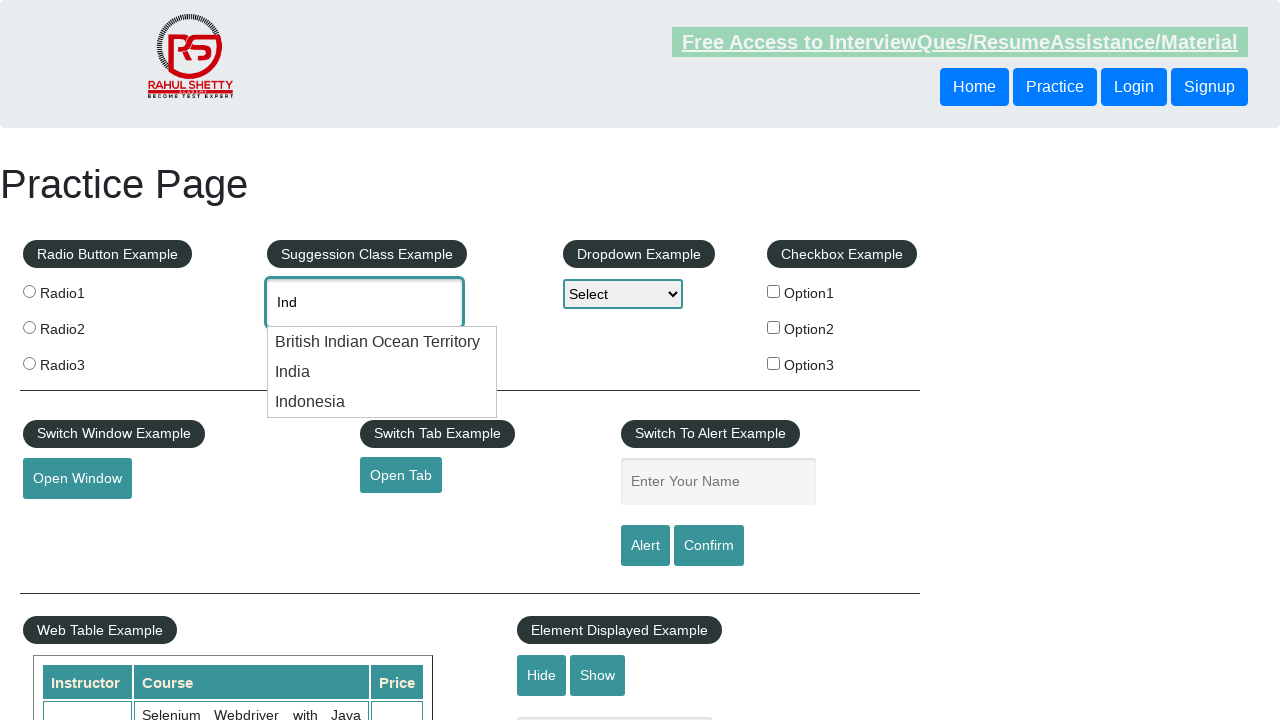

Pressed ArrowDown to navigate to next suggestion (attempt 1/10) on #autocomplete
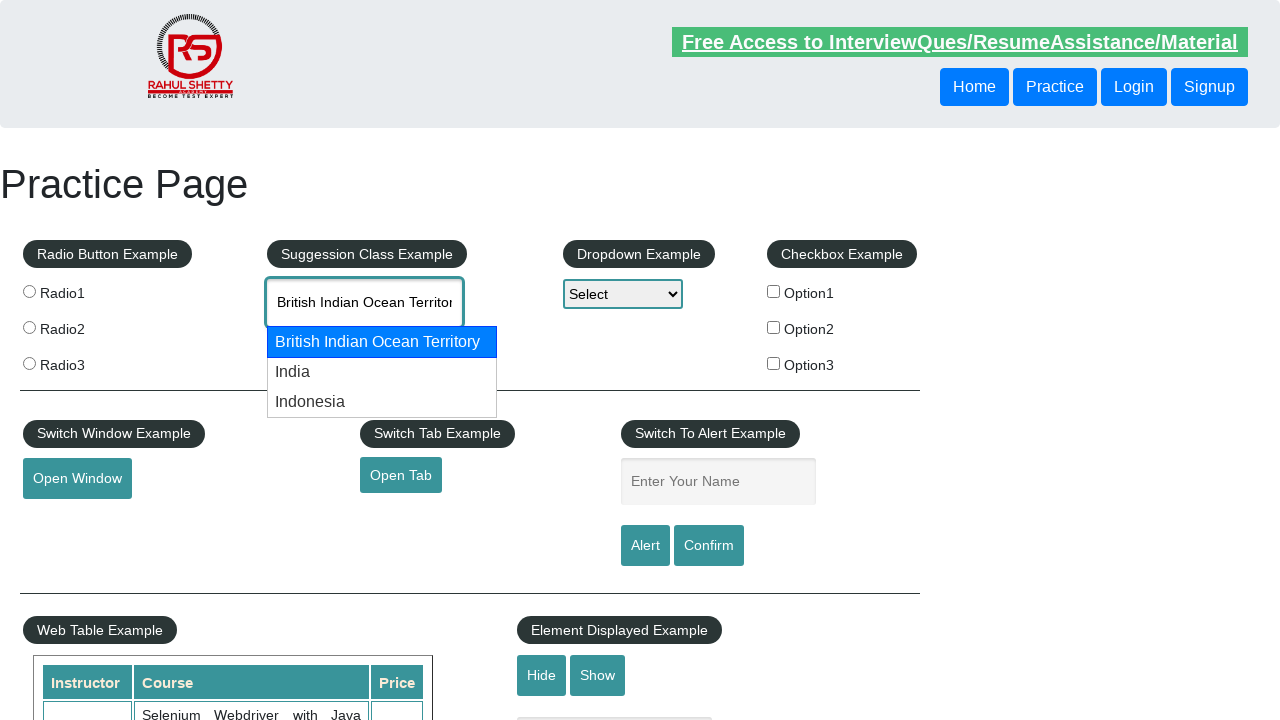

Retrieved current autocomplete value: 'British Indian Ocean Territory'
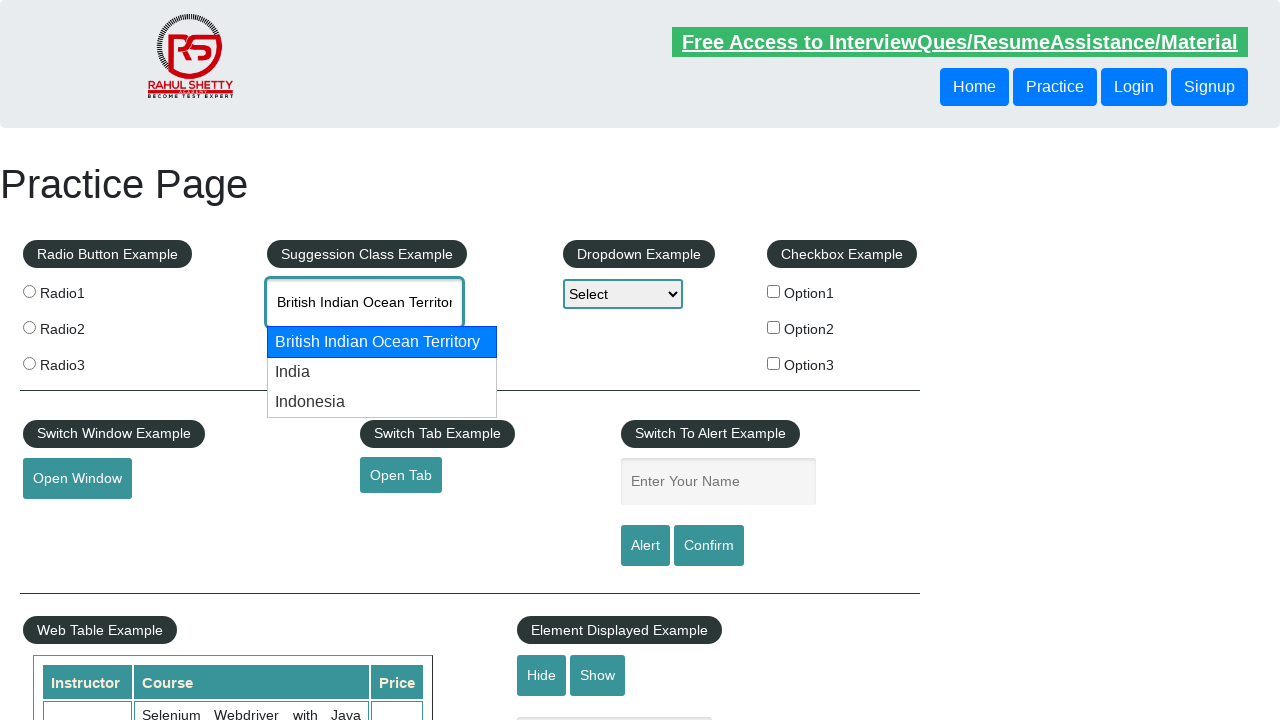

Pressed ArrowDown to navigate to next suggestion (attempt 2/10) on #autocomplete
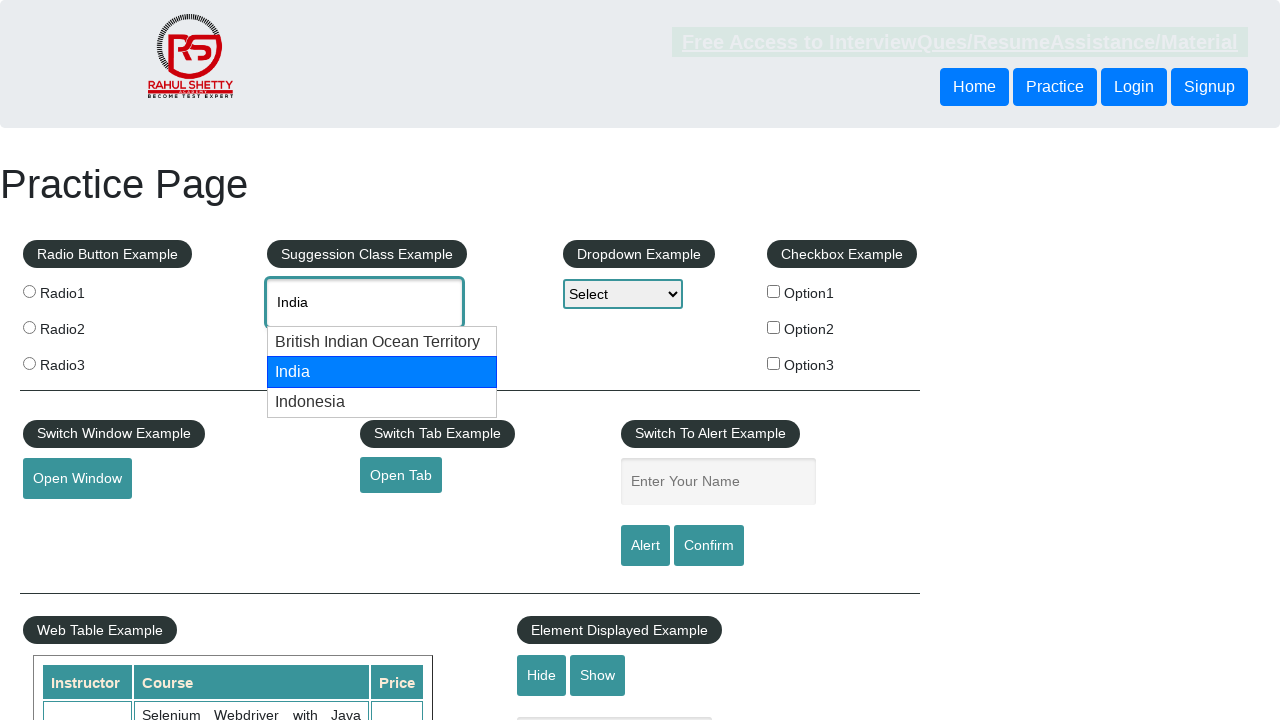

Retrieved current autocomplete value: 'India'
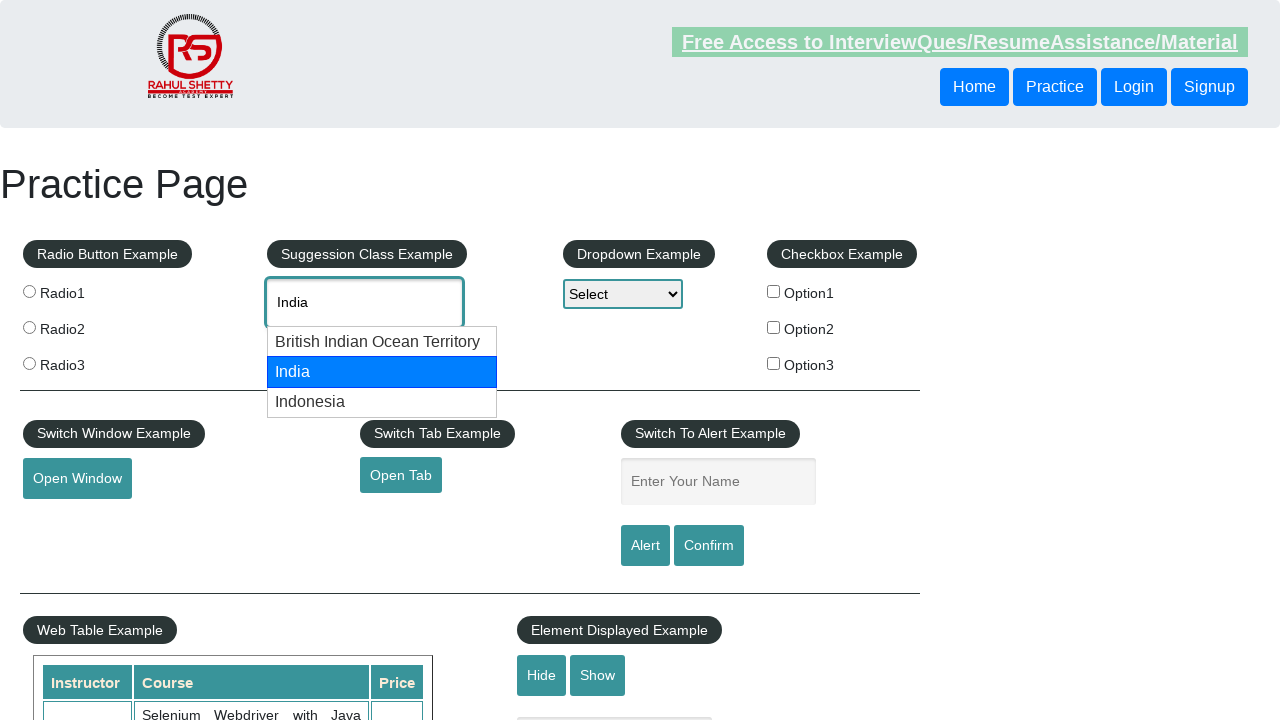

Found 'India' in autocomplete suggestions, breaking from loop
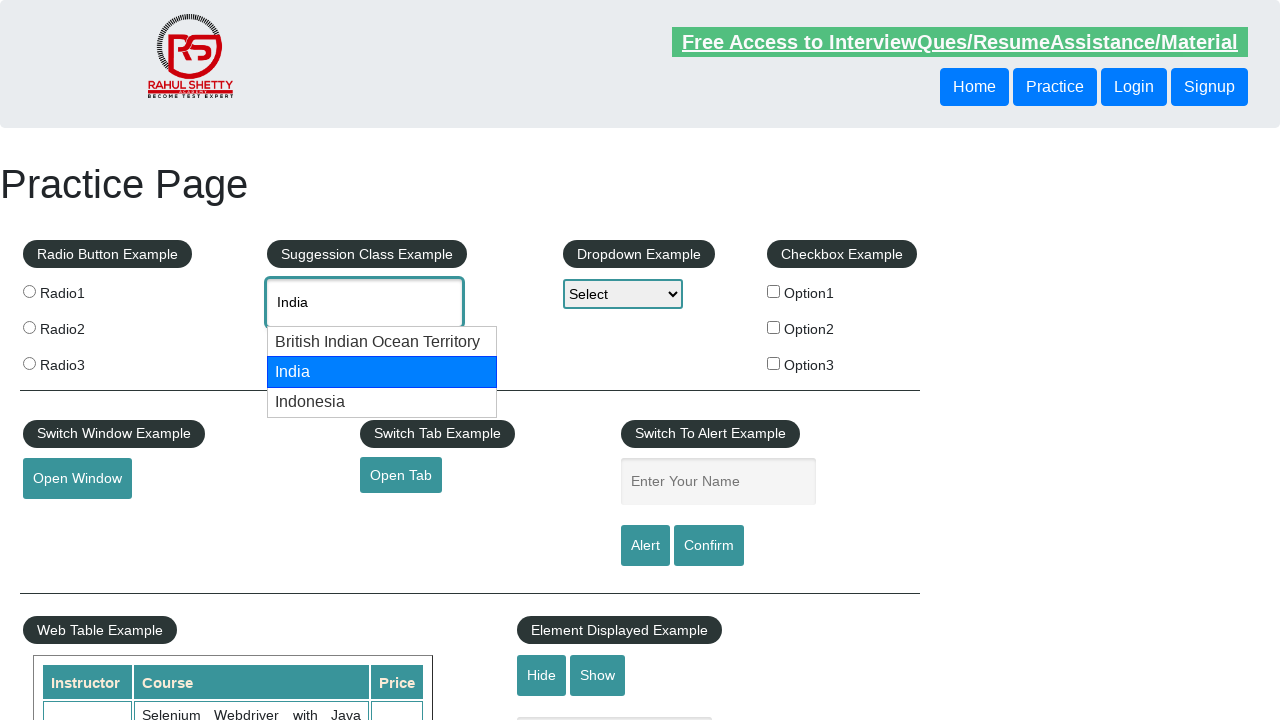

Retrieved final selected country: 'India'
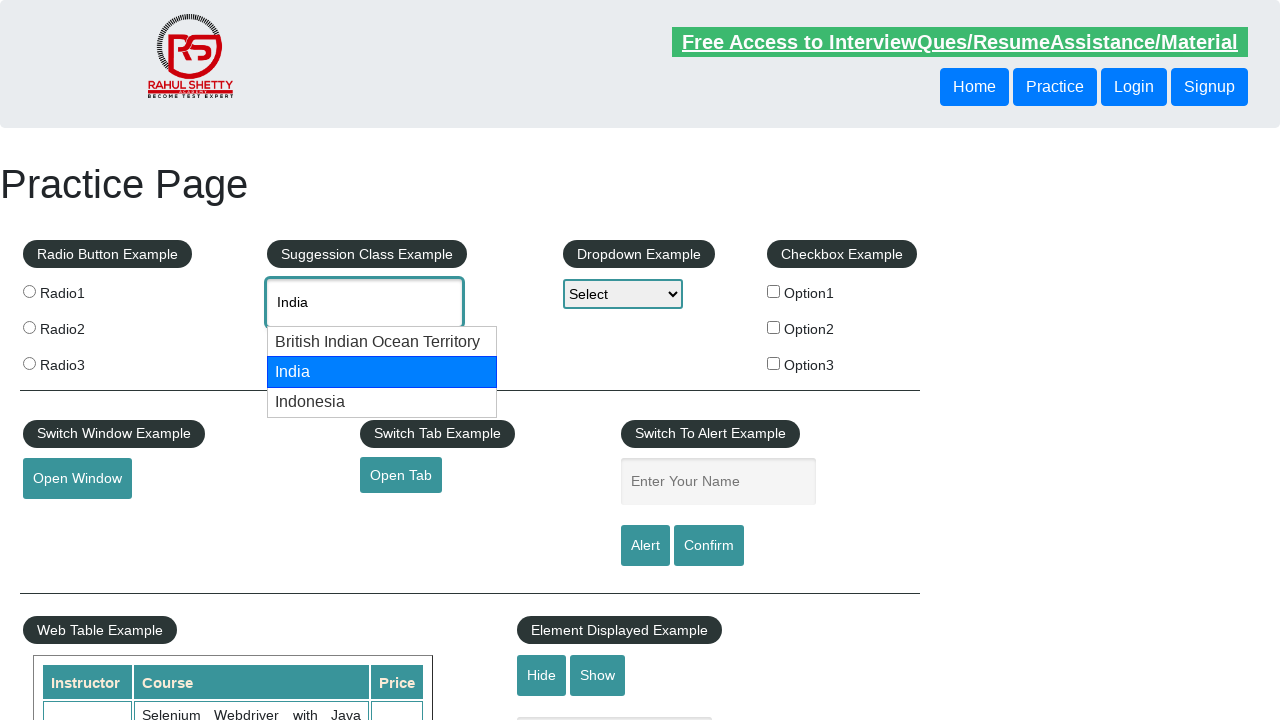

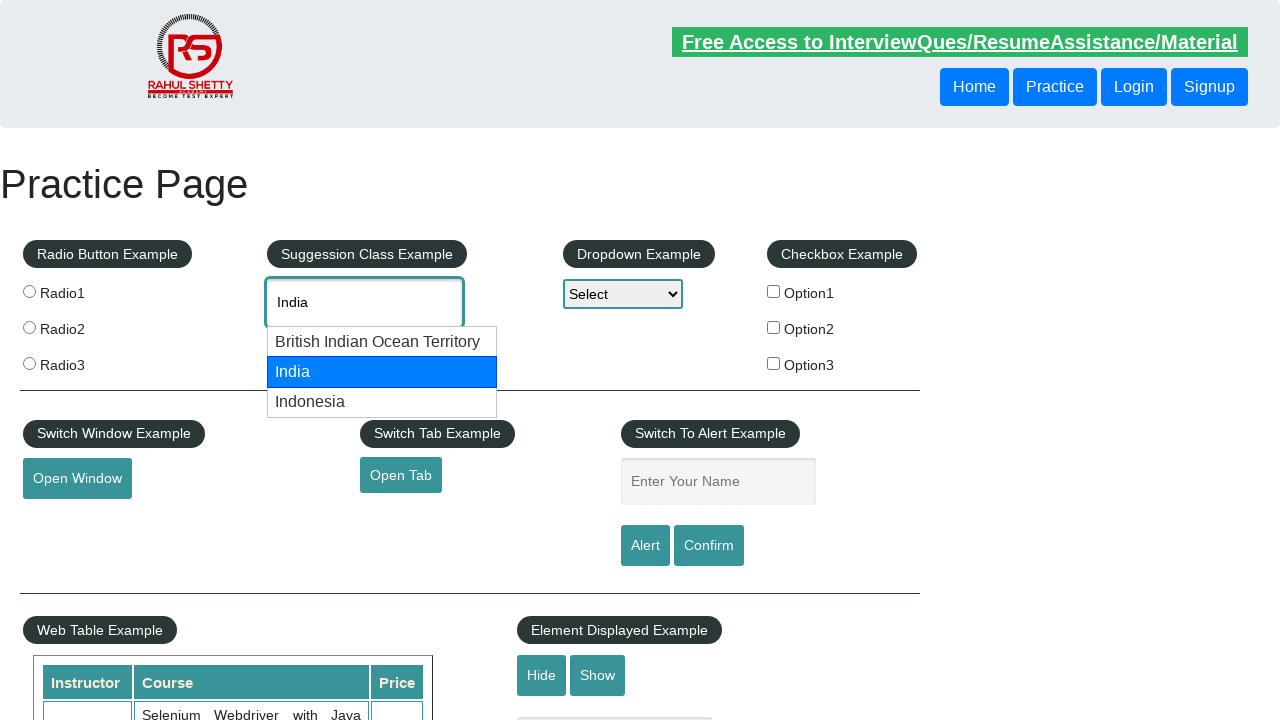